Tests store locator functionality by navigating to the store page and selecting province/district to find nearby stores

Starting URL: https://cellphones.com.vn/

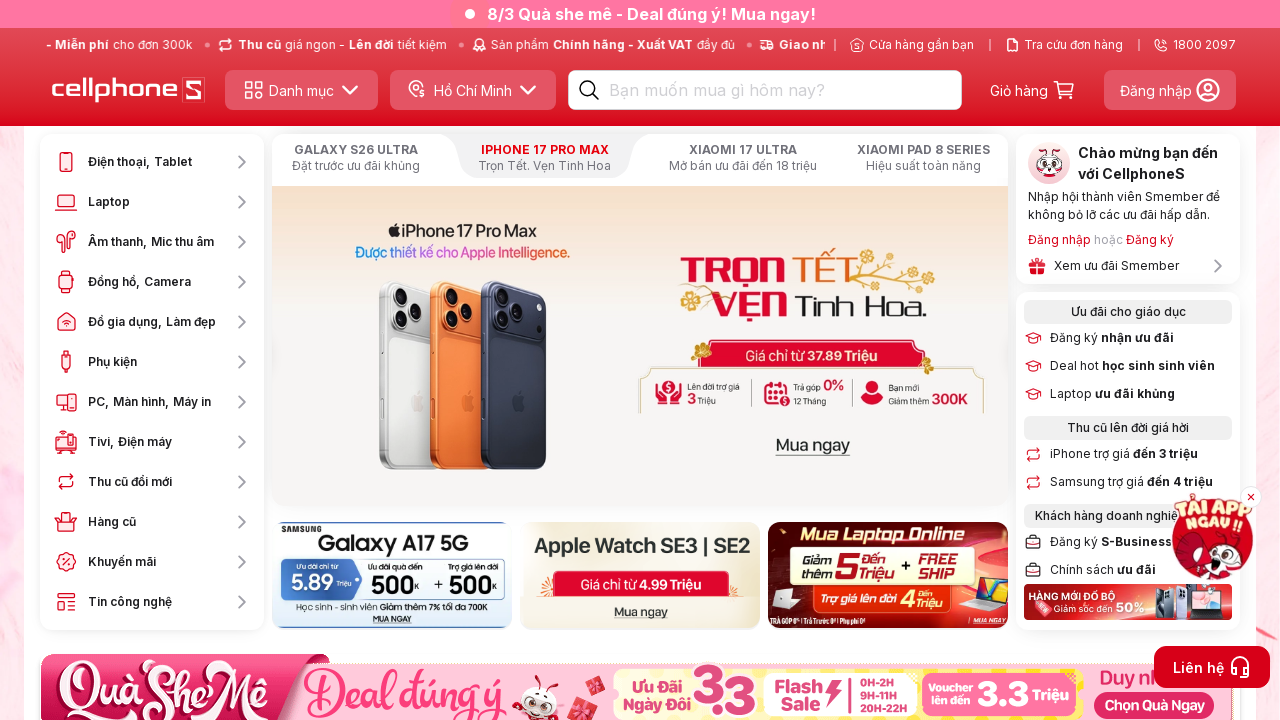

Waited 2 seconds for initial page load
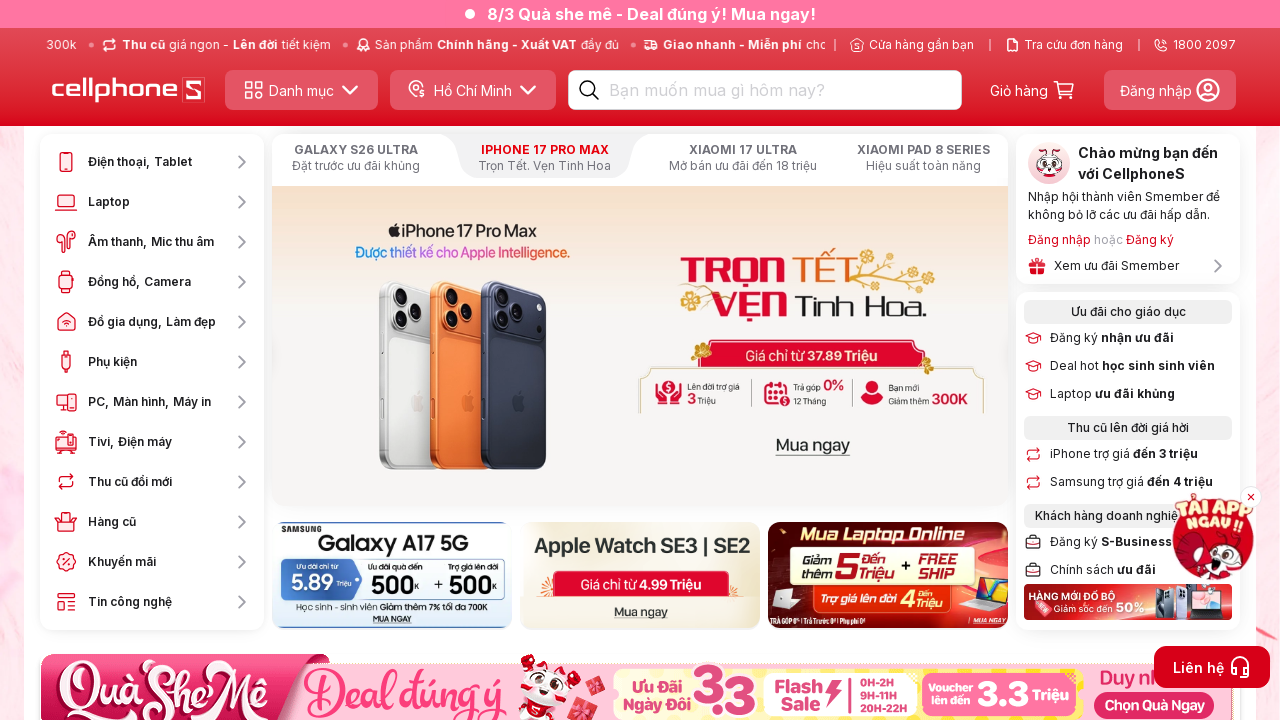

Clicked on 'Cửa hàng' (Store) link at (922, 45) on text=Cửa hàng
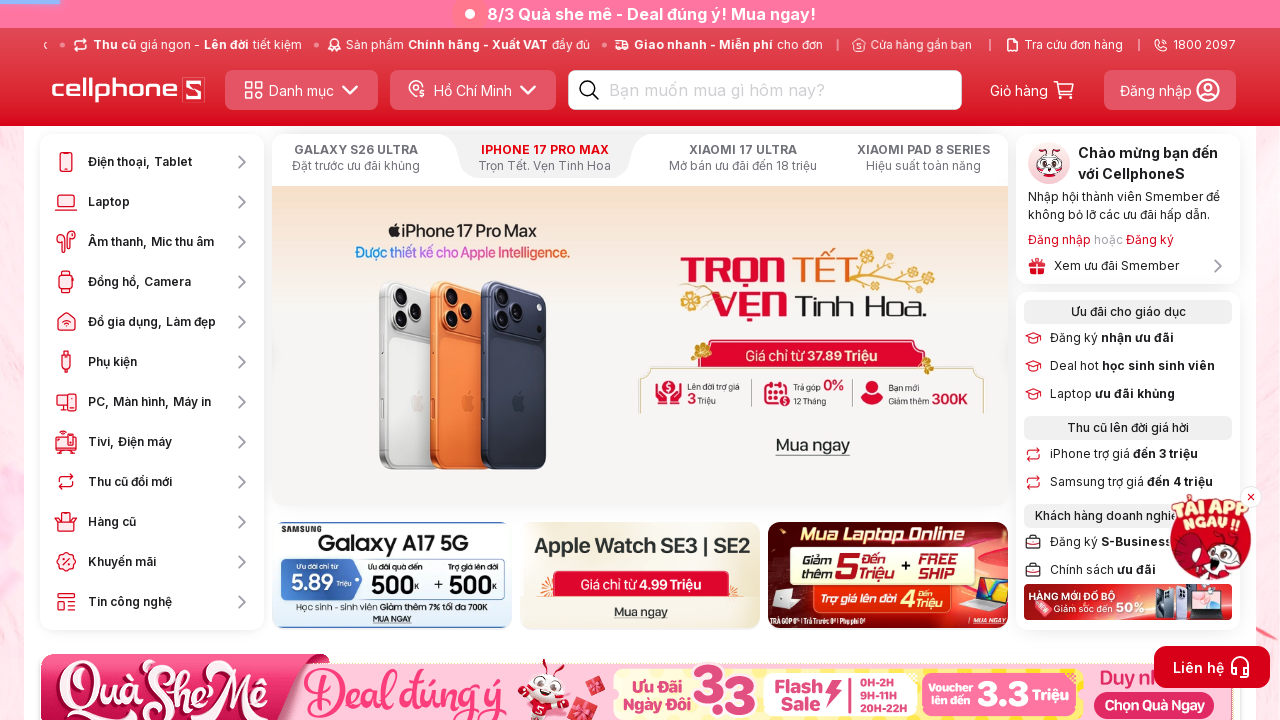

Store page loaded - province selection dropdown appeared
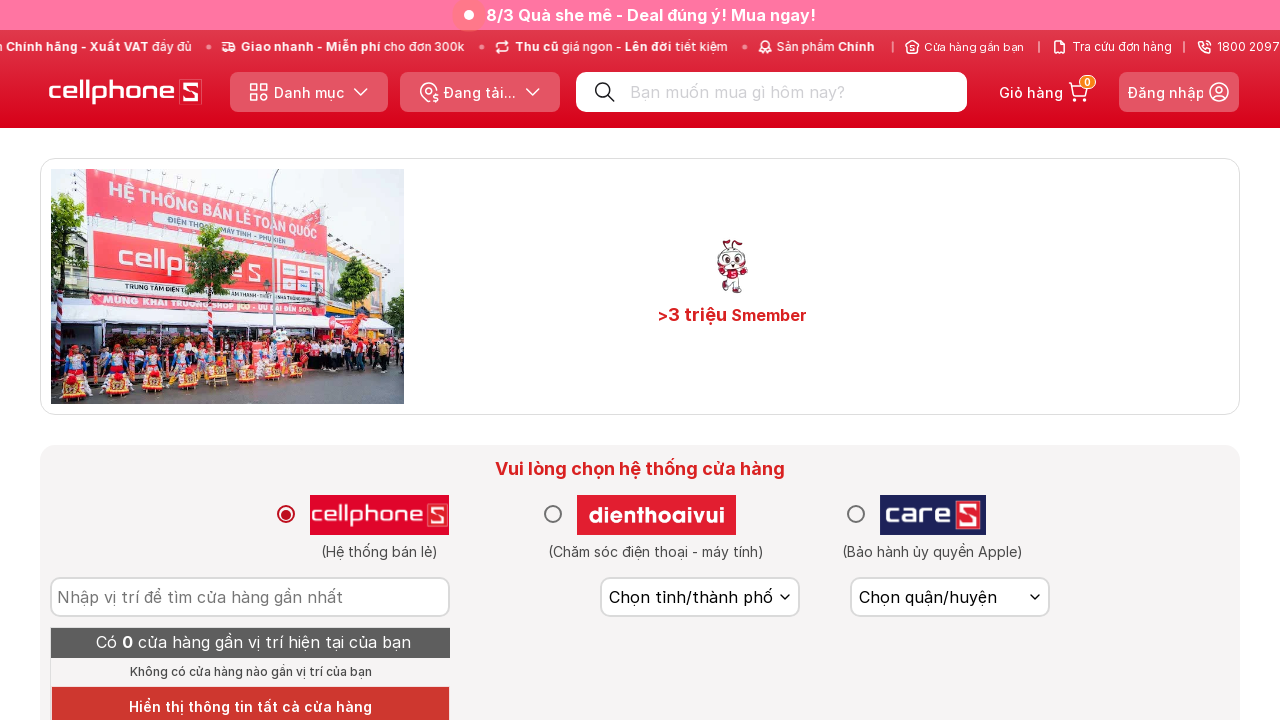

Selected province with value 30 on #boxSearchProvince
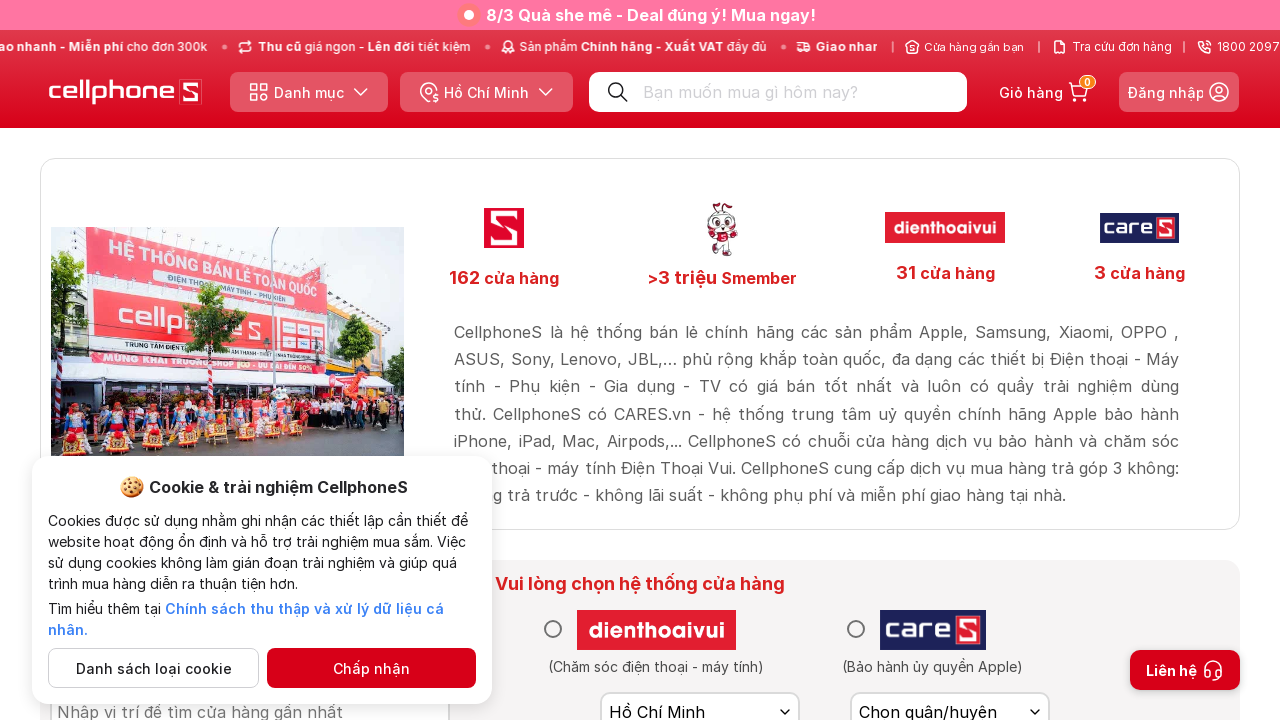

Waited 1 second for district dropdown to update after province selection
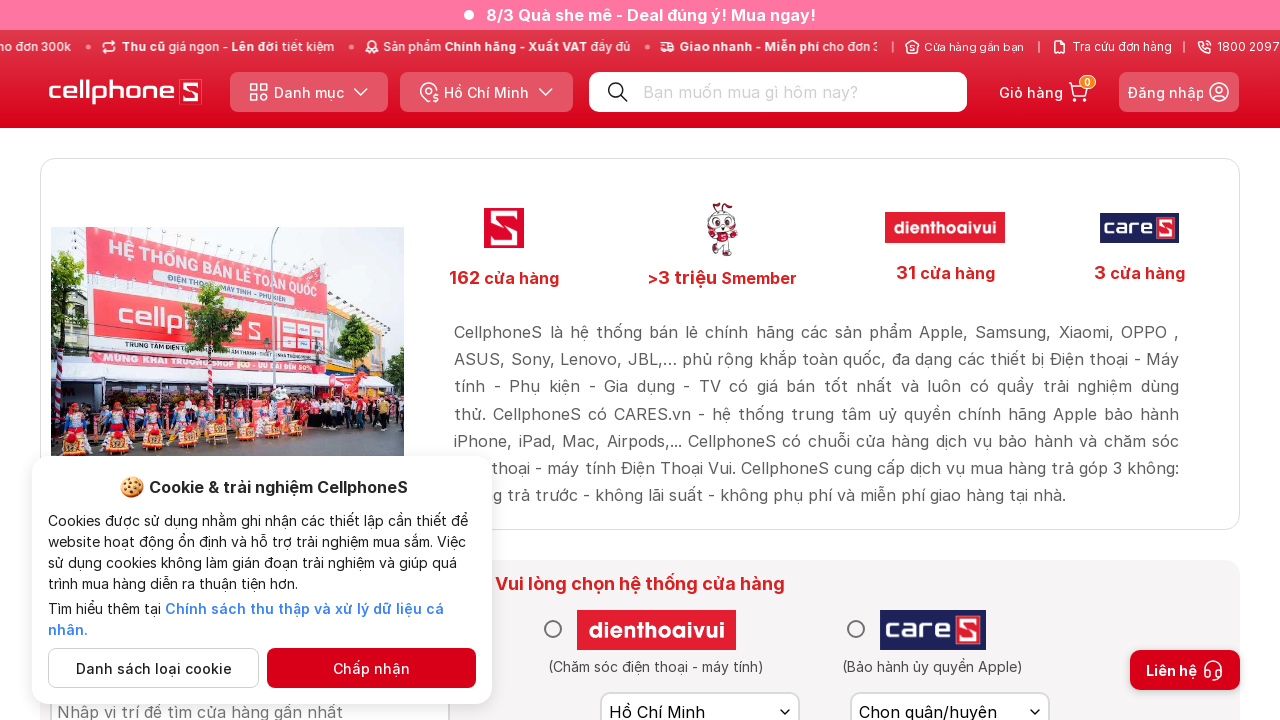

Selected district with value 16 on #boxSearchDistrict
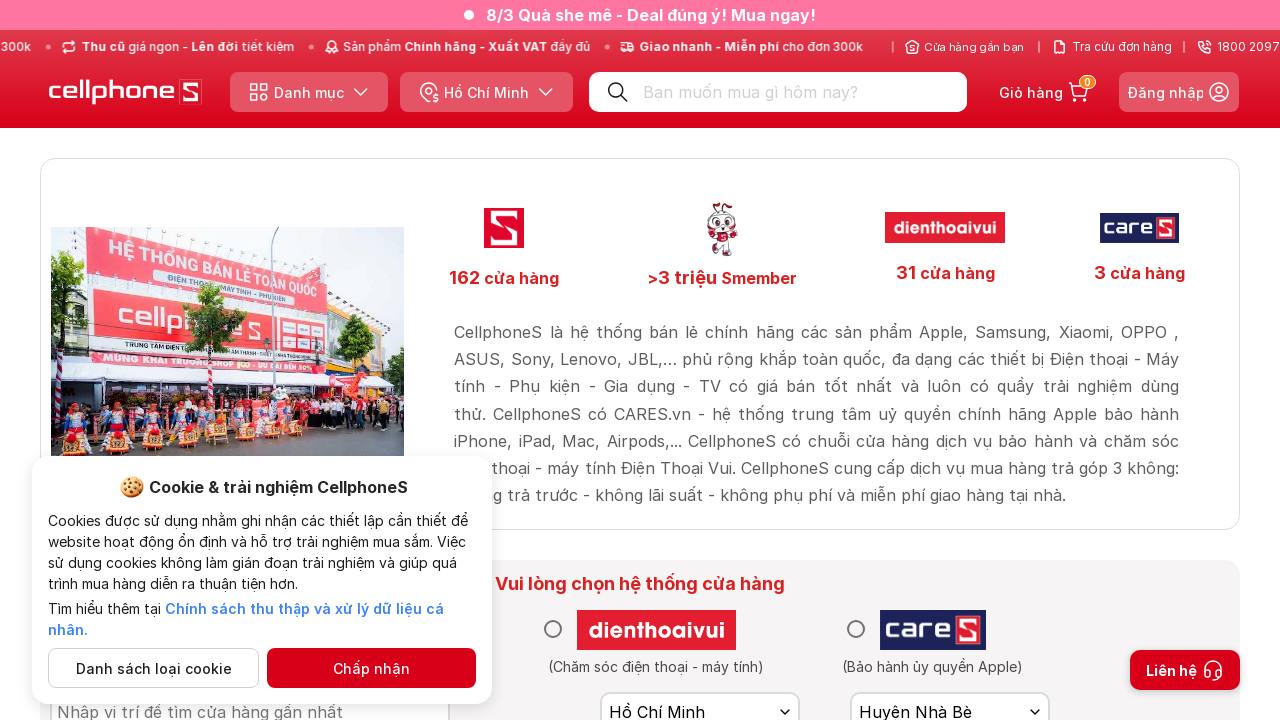

Store list loaded - nearby stores are now displayed
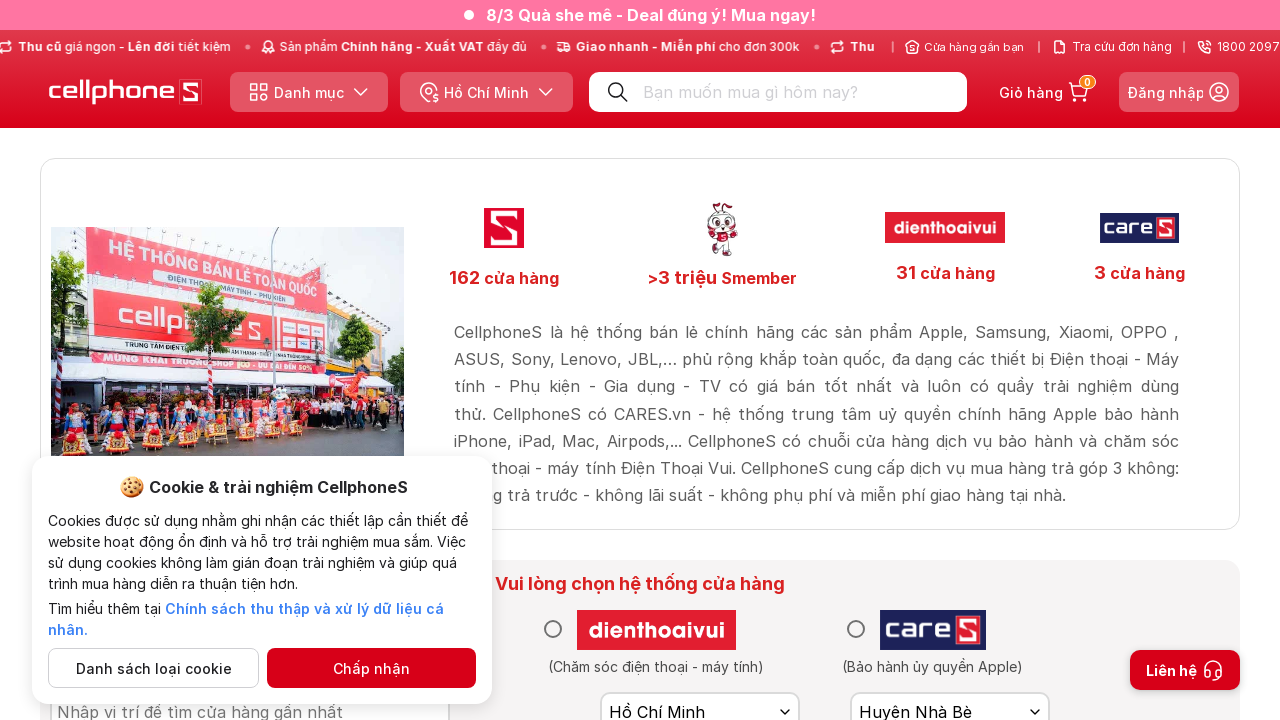

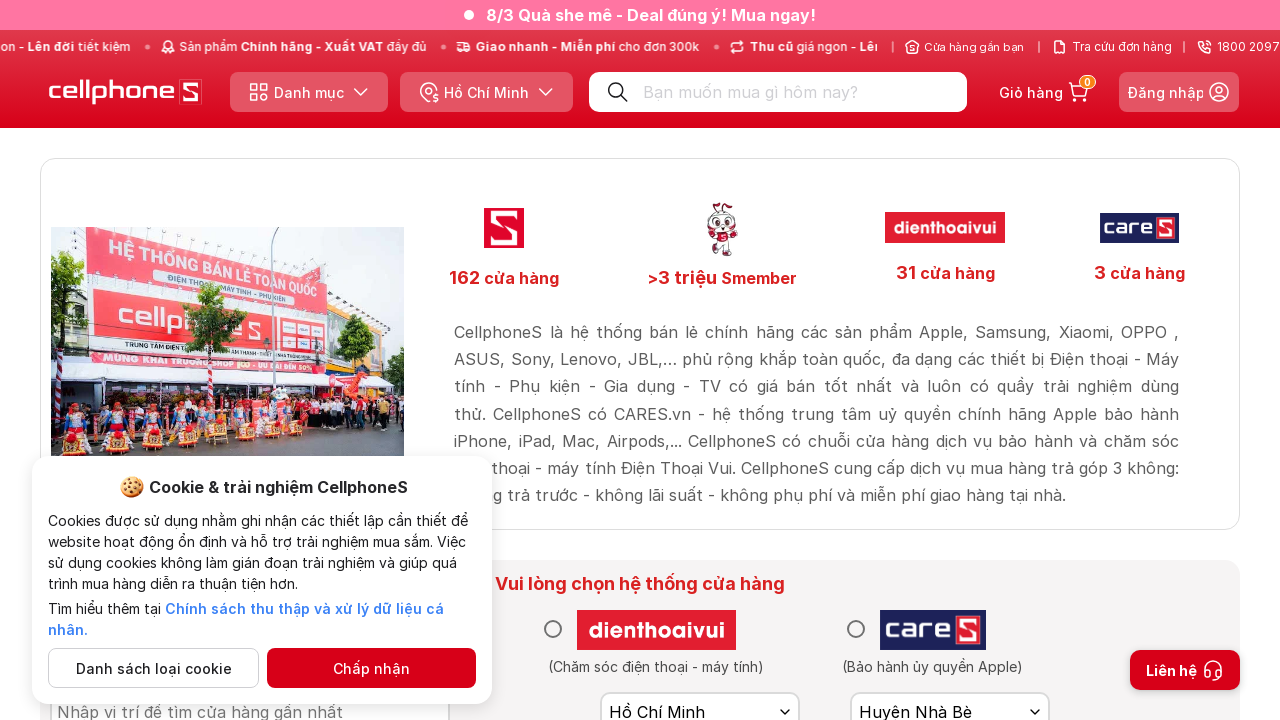